Tests radio button and checkbox interactions by selecting options, verifying their selection state, and then deselecting and verifying the state change

Starting URL: https://automationfc.github.io/basic-form/index.html

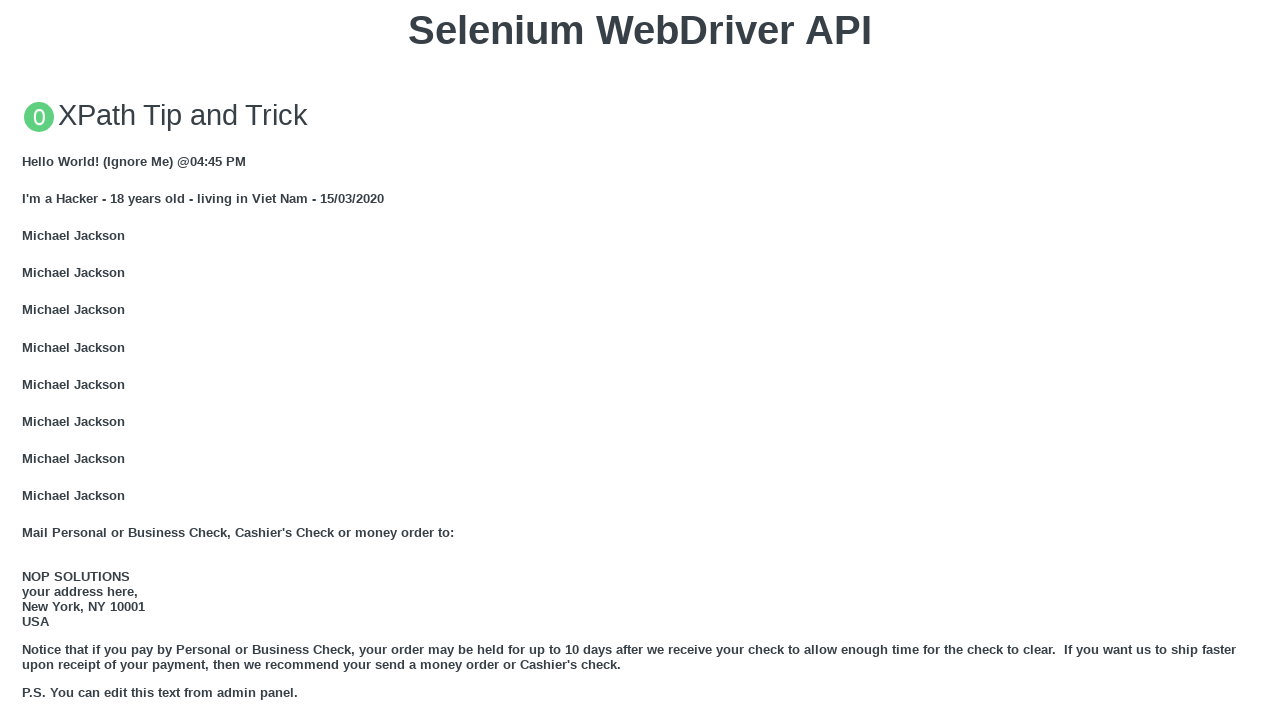

Clicked radio button 'Under 18' at (28, 360) on xpath=//input[@id='under_18']
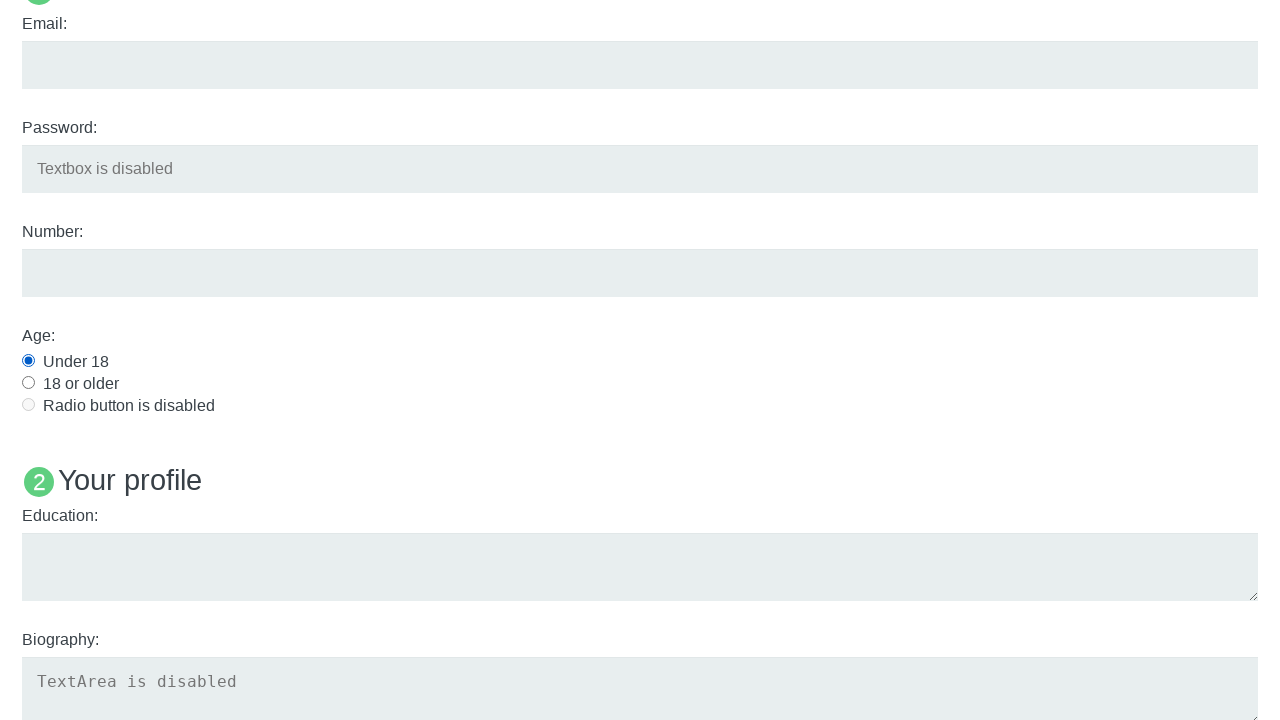

Clicked checkbox 'Development' at (28, 361) on xpath=//input[@id='development']
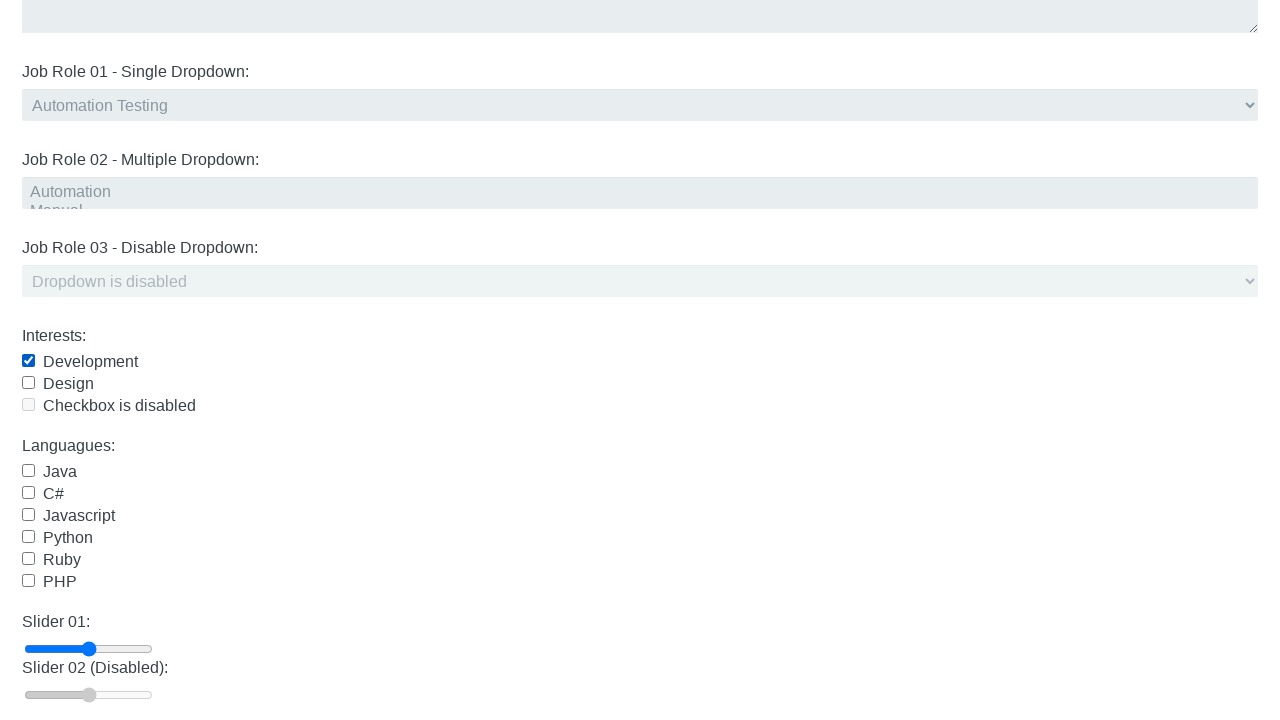

Verified radio button 'Under 18' is selected
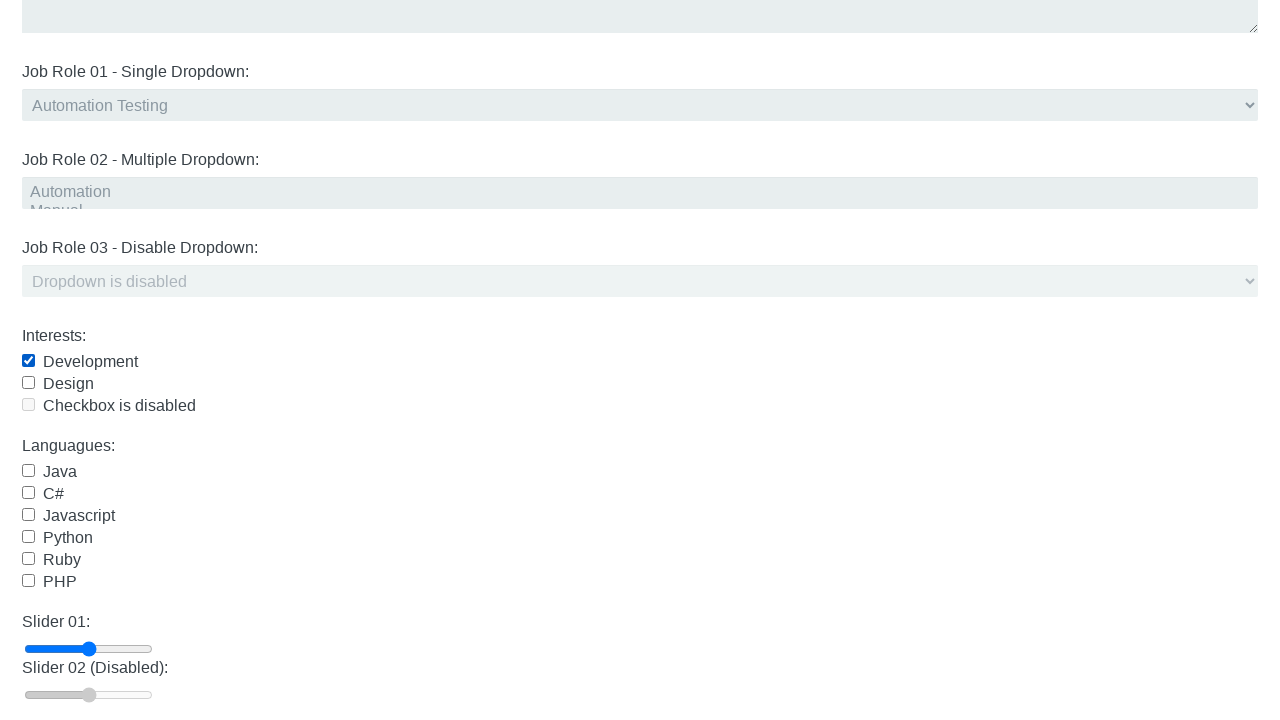

Verified checkbox 'Development' is selected
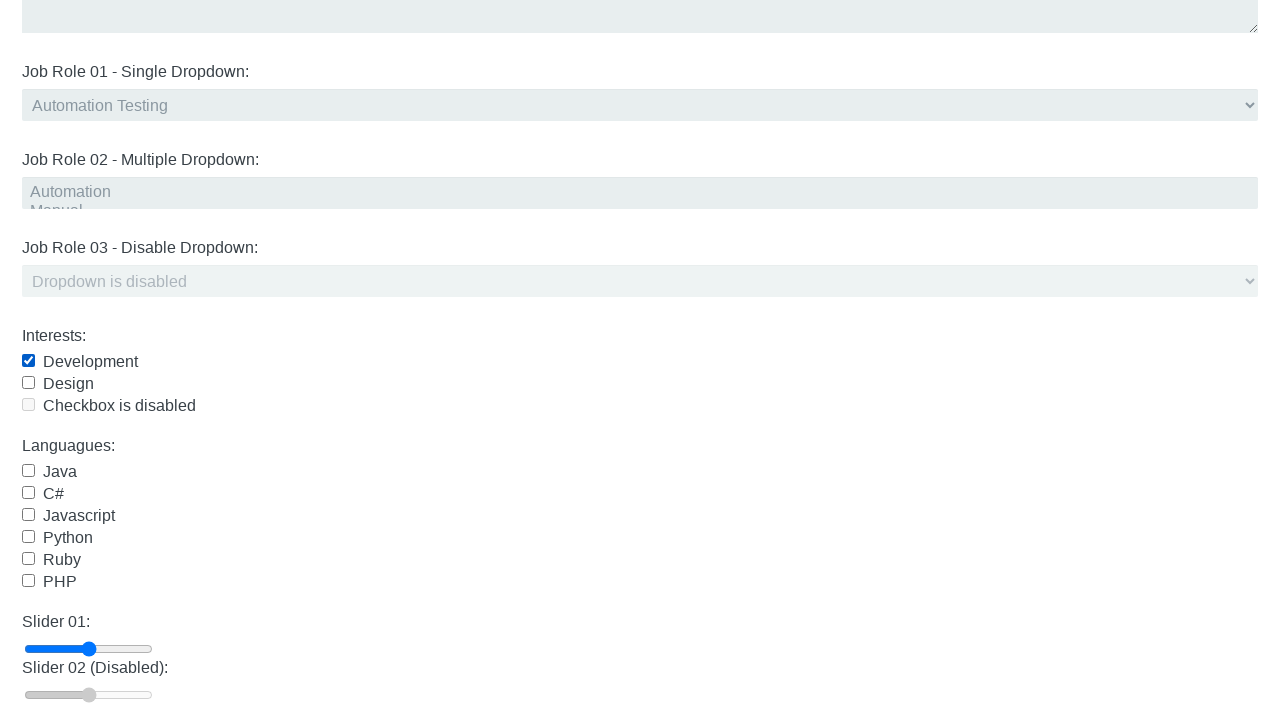

Unchecked the 'Development' checkbox at (28, 361) on xpath=//input[@id='development']
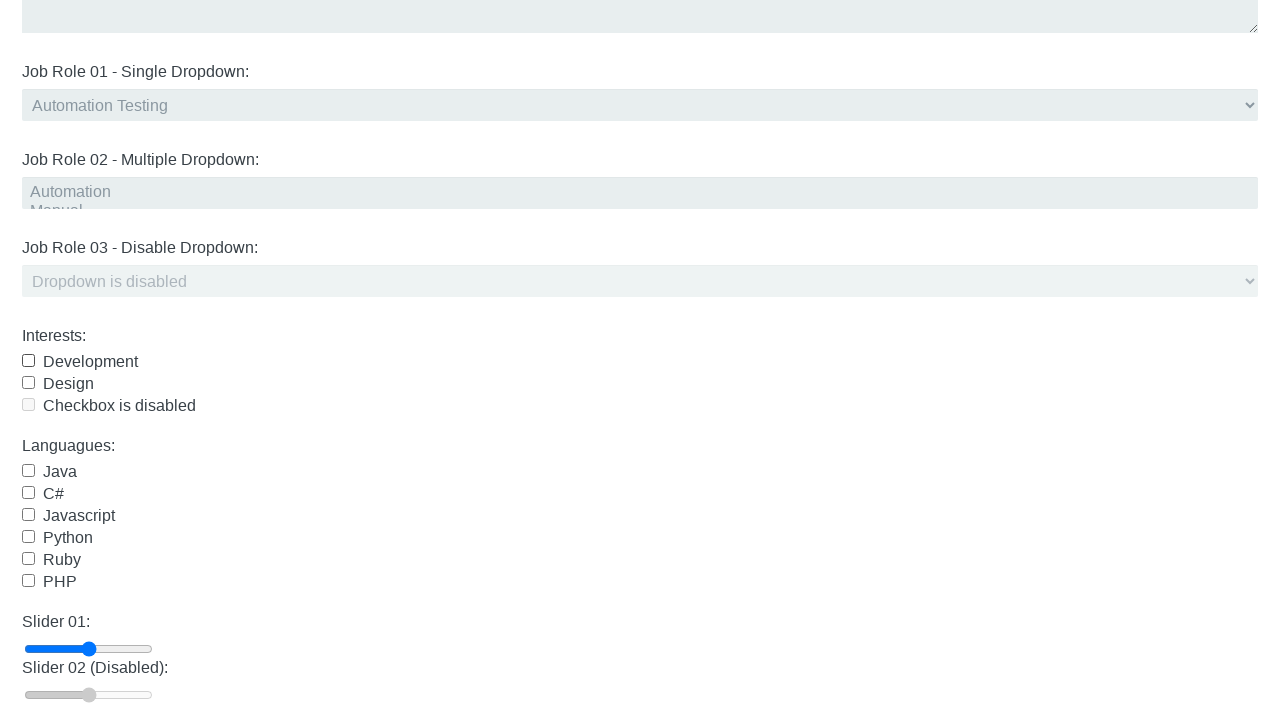

Verified checkbox 'Development' is no longer selected
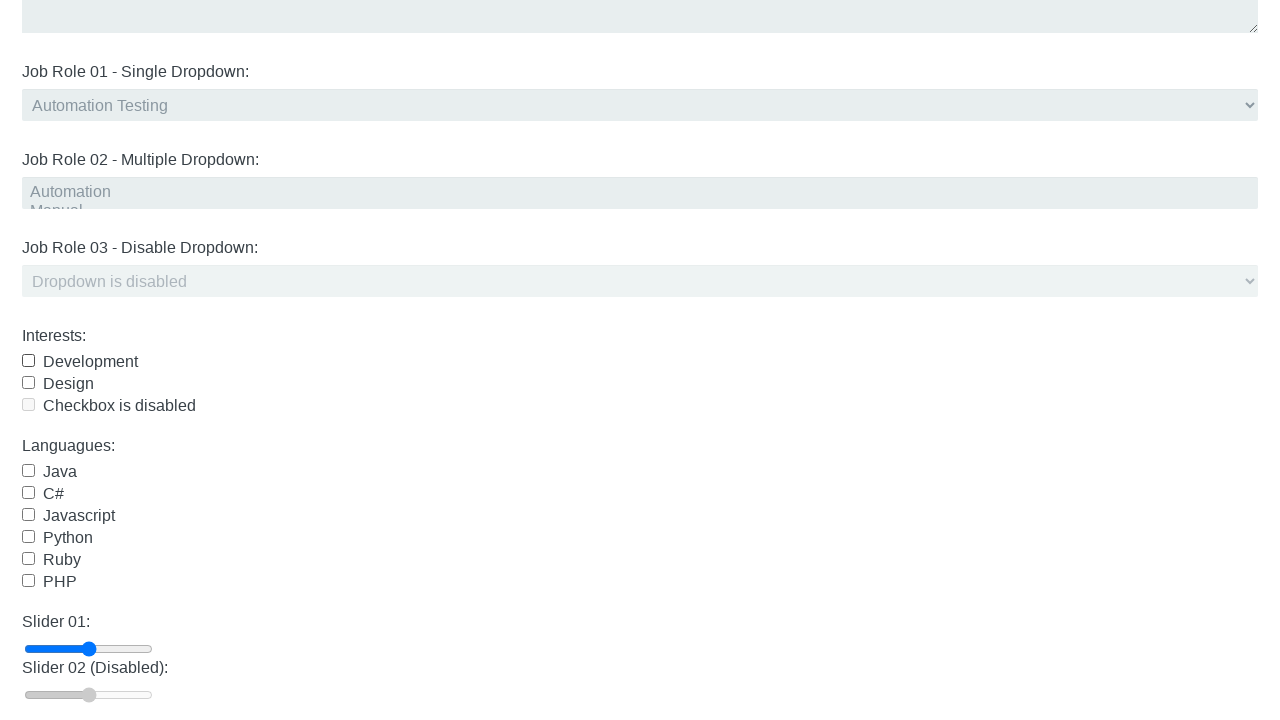

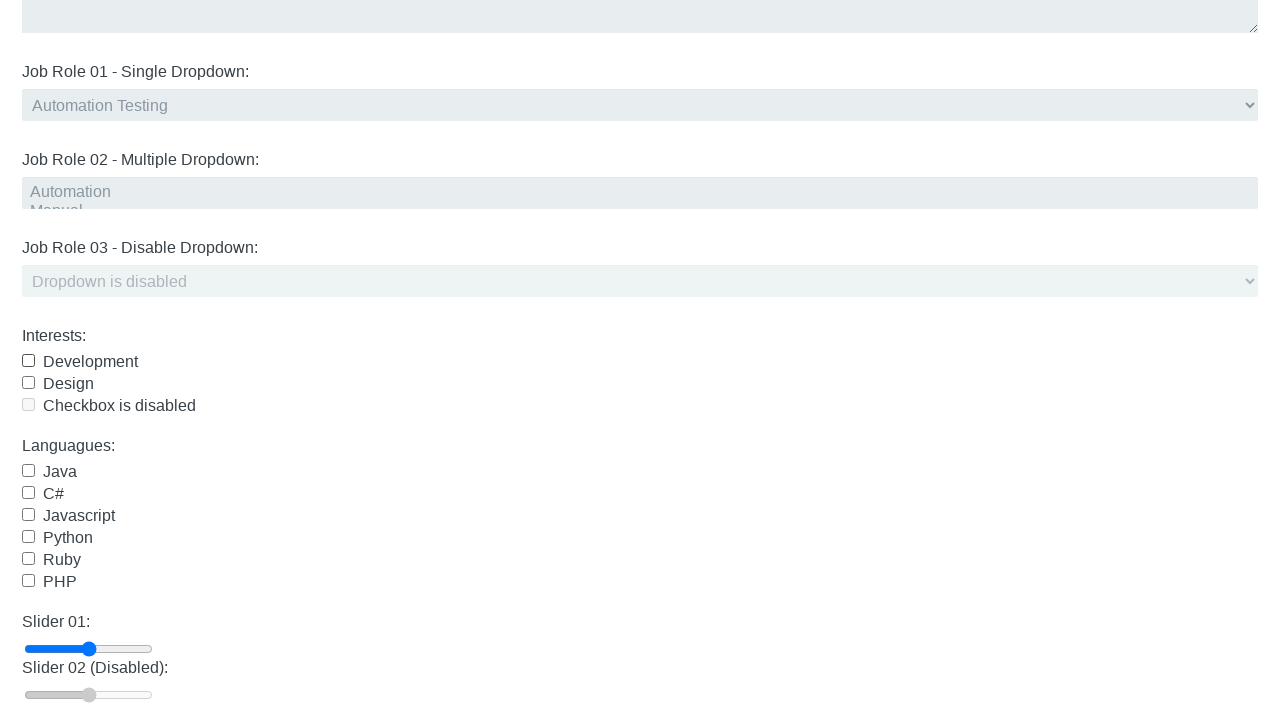